Tests e-commerce cart functionality by navigating through product categories and adding multiple items (Samsung galaxy s6, Sony xperia z5, Sony vaio i5) to the shopping cart

Starting URL: https://www.demoblaze.com/index.html

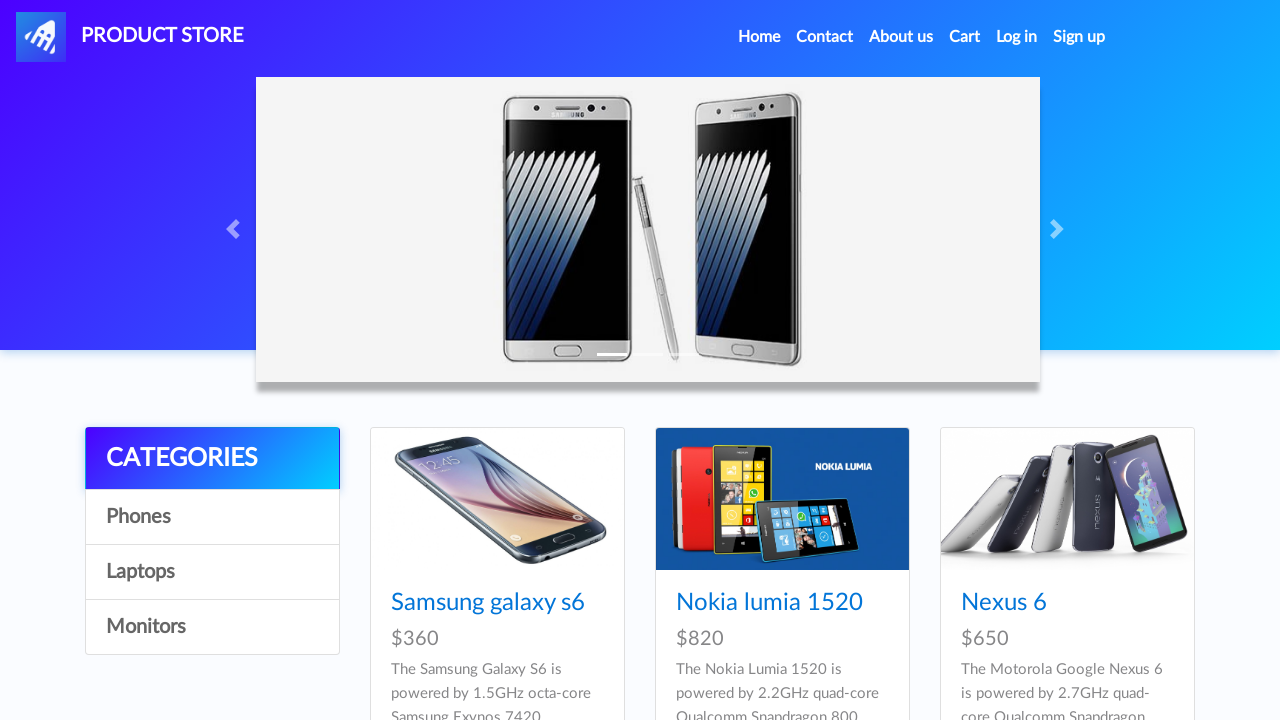

Clicked on Samsung galaxy s6 product at (488, 603) on xpath=//a[.='Samsung galaxy s6']
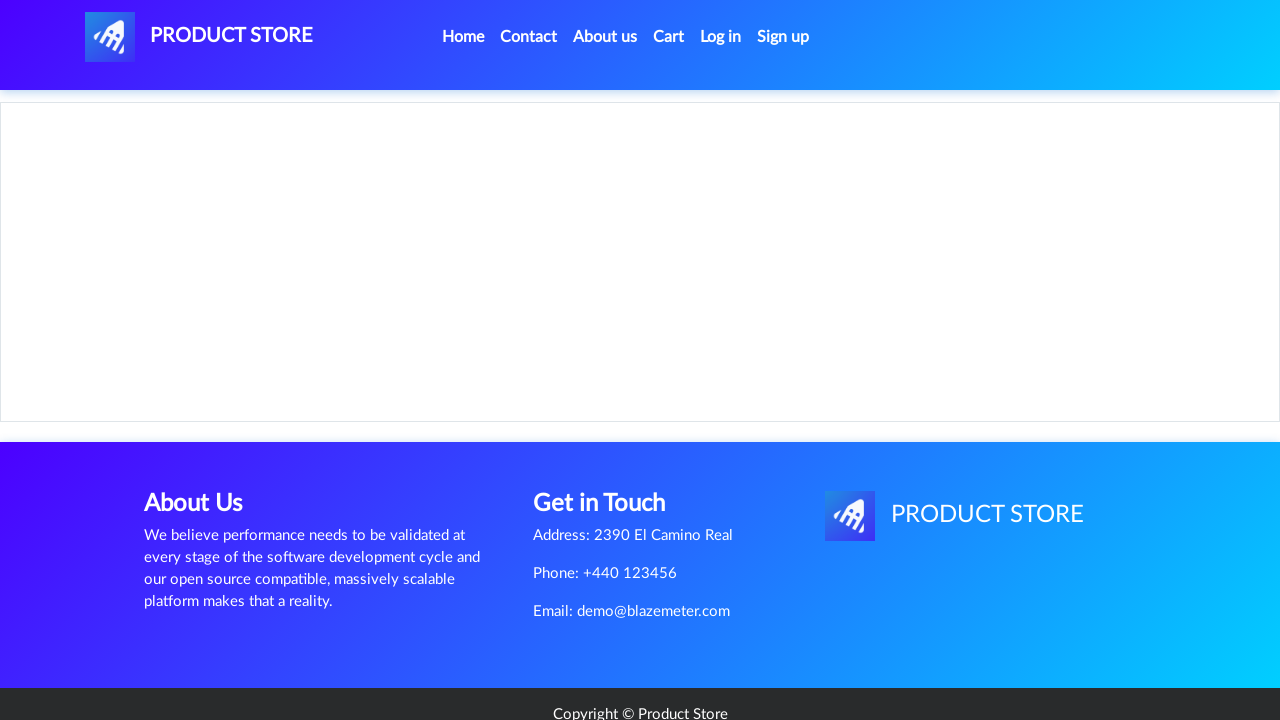

Product details page loaded (name header visible)
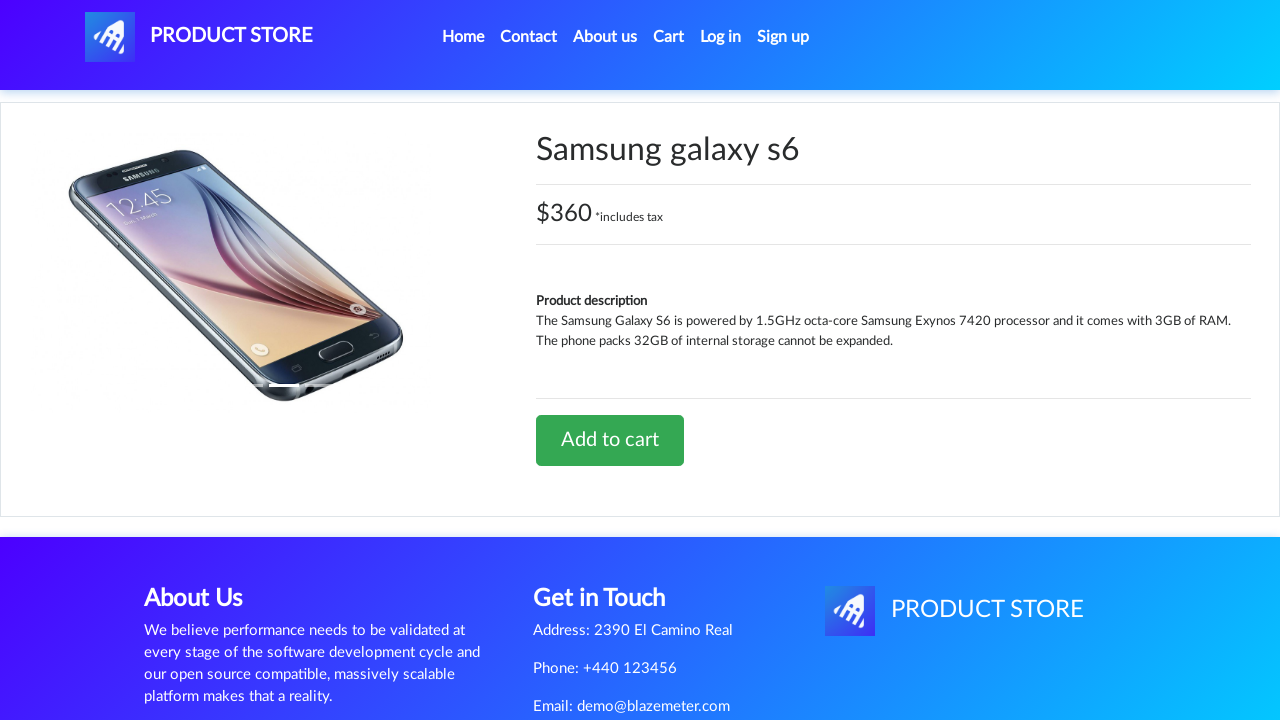

Clicked 'Add to cart' button for Samsung galaxy s6 at (610, 440) on xpath=//a[.='Add to cart']
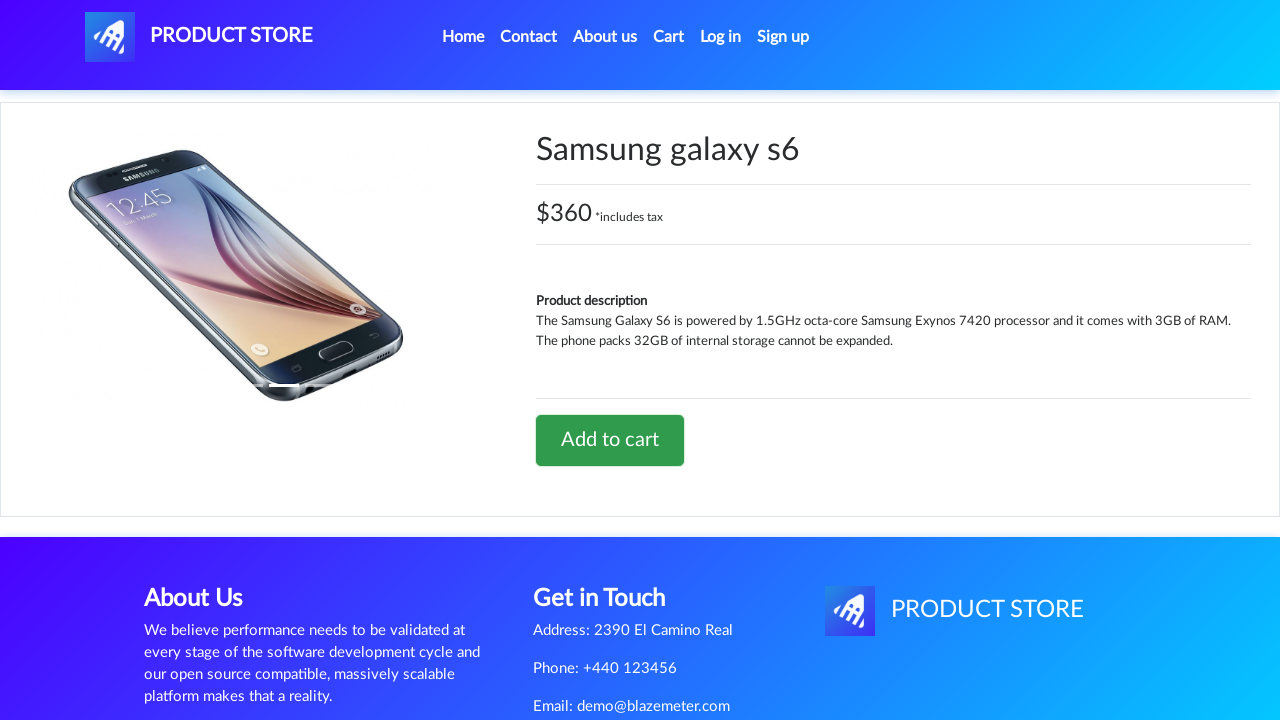

Waited for add to cart confirmation
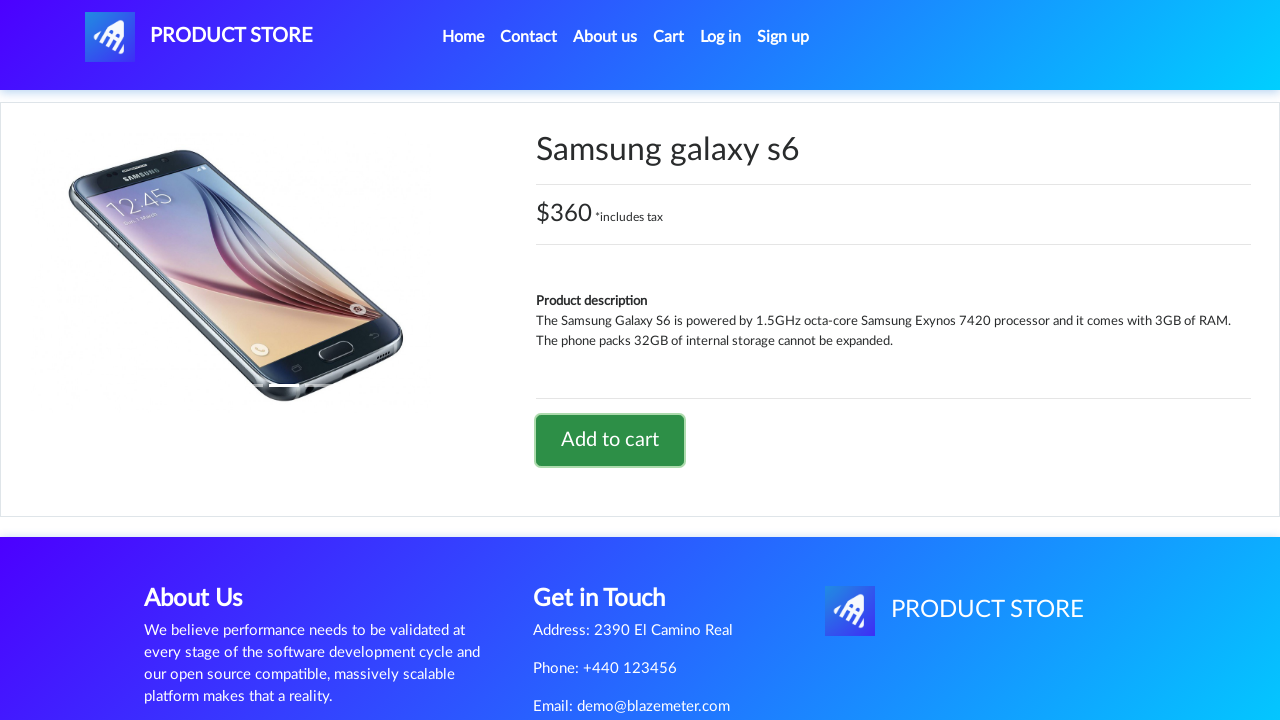

Alert dialog handler registered and accepted
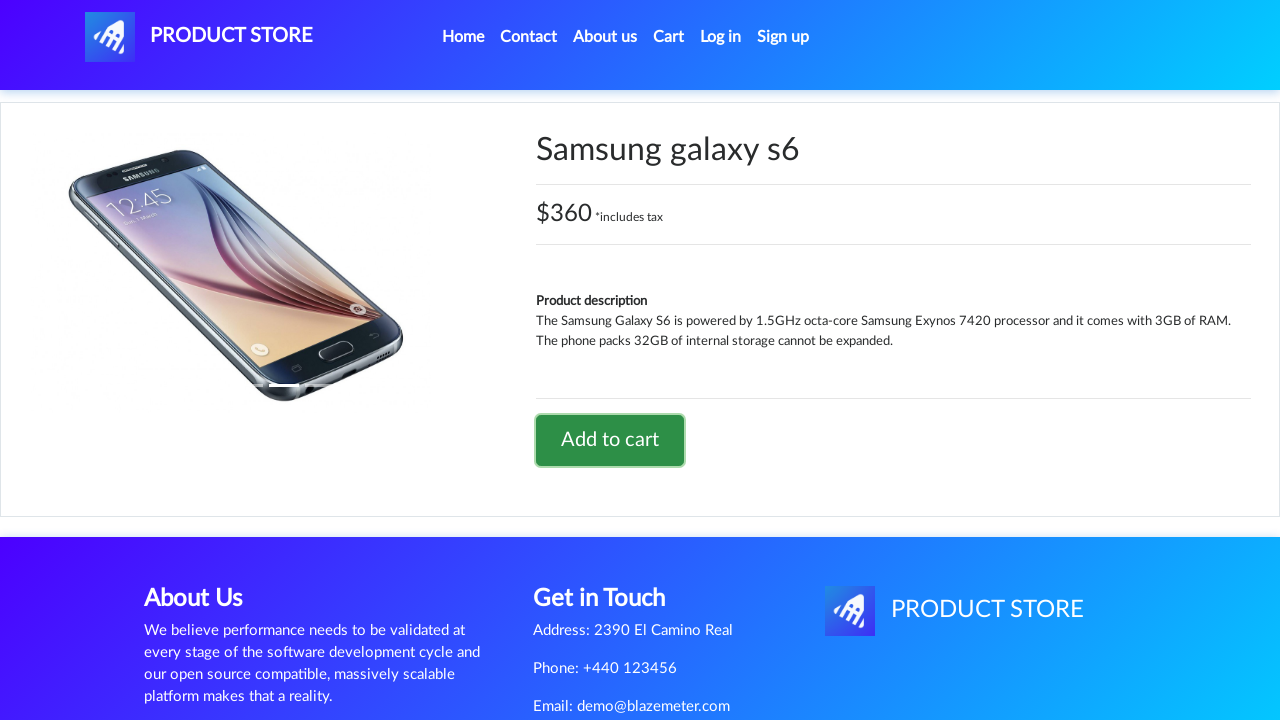

Navigated back to home page at (463, 37) on xpath=//a[.='Home (current)']
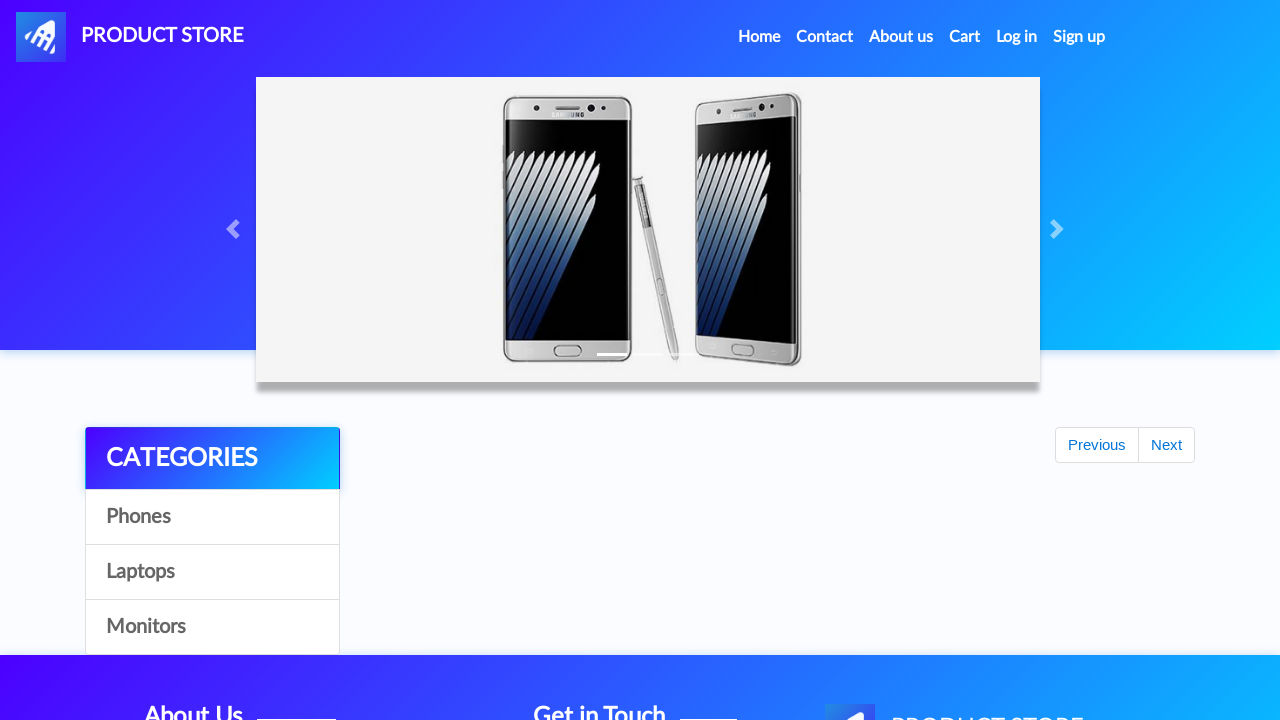

Category selector is available
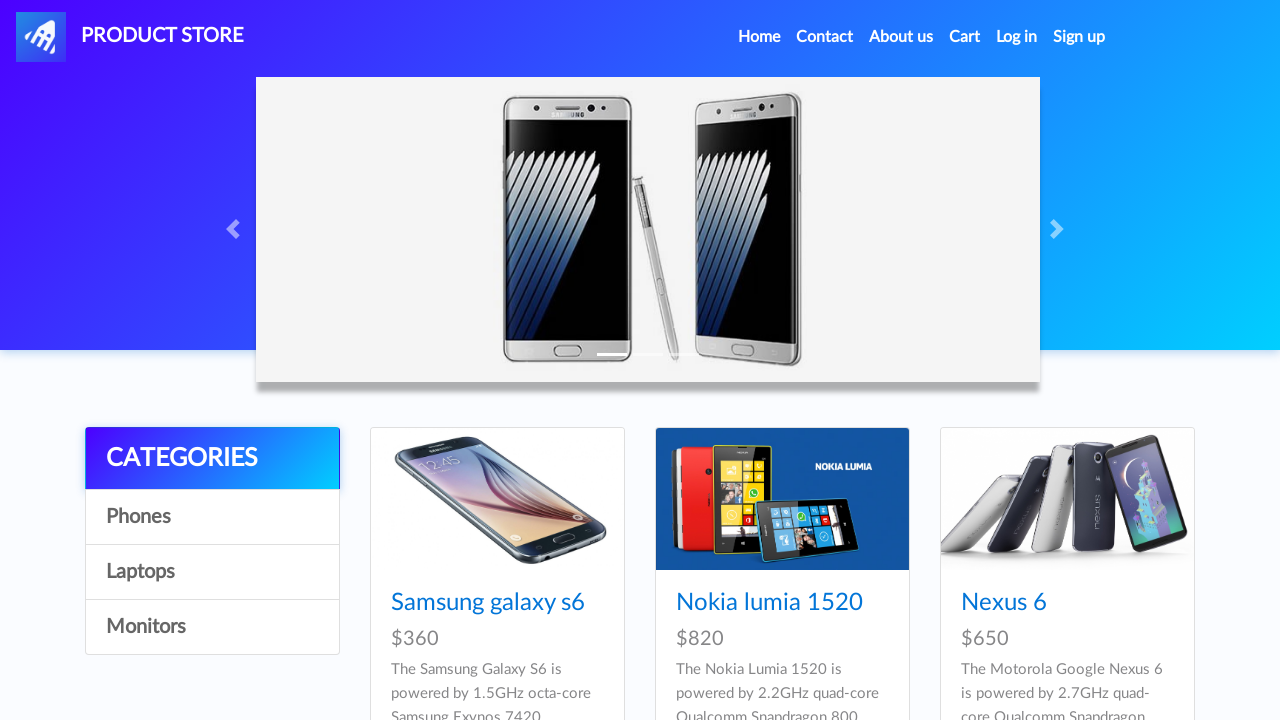

Clicked on Sony xperia z5 product at (1037, 361) on xpath=//a[.='Sony xperia z5']
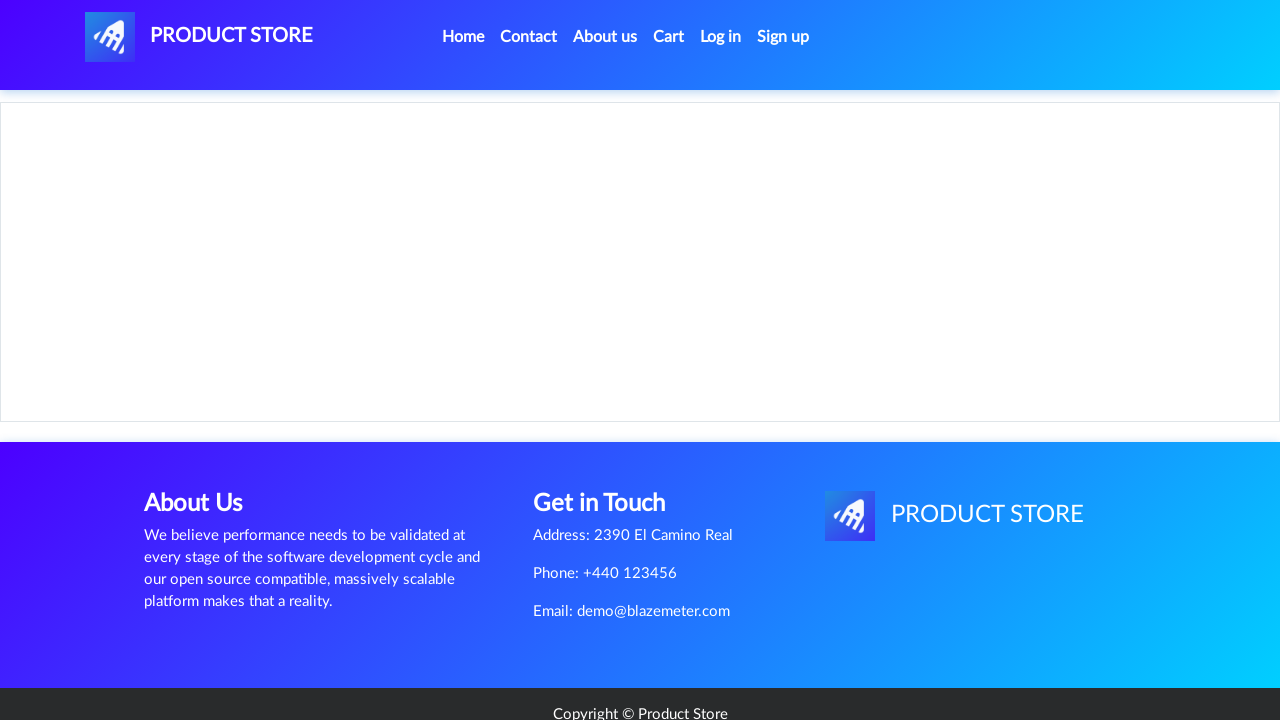

Sony xperia z5 product details page loaded
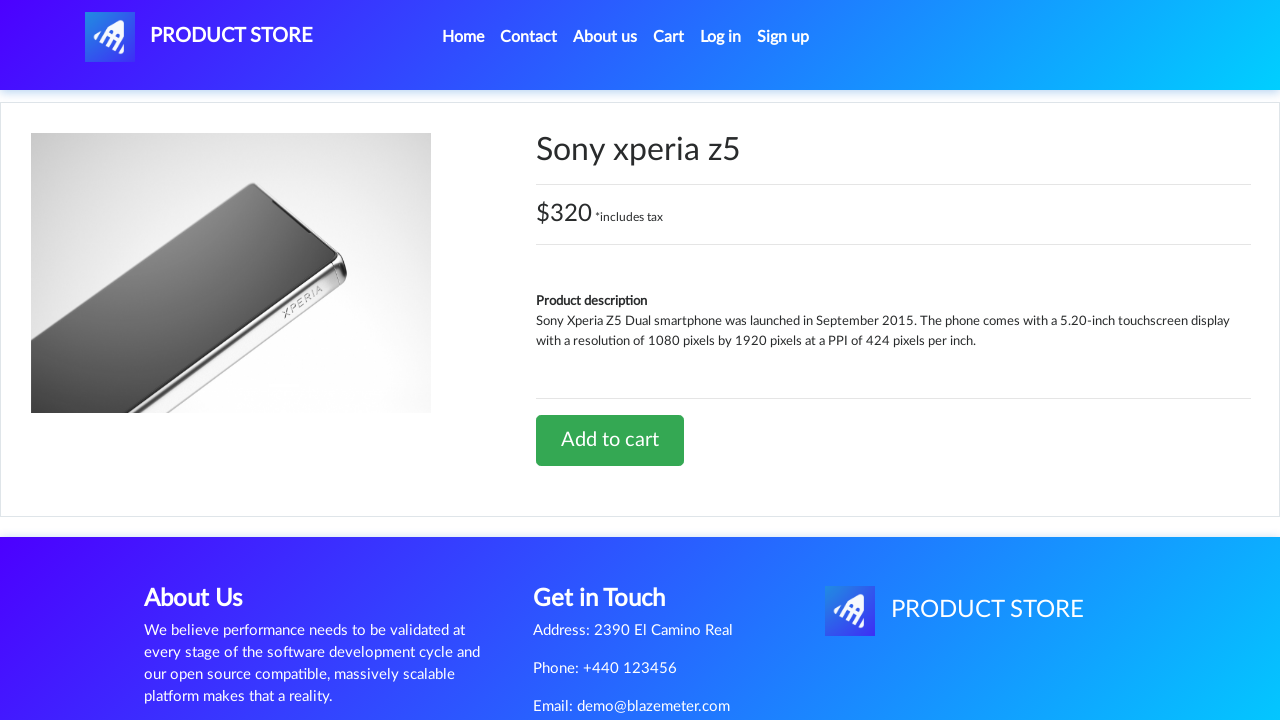

Clicked 'Add to cart' button for Sony xperia z5 at (610, 440) on xpath=//a[.='Add to cart']
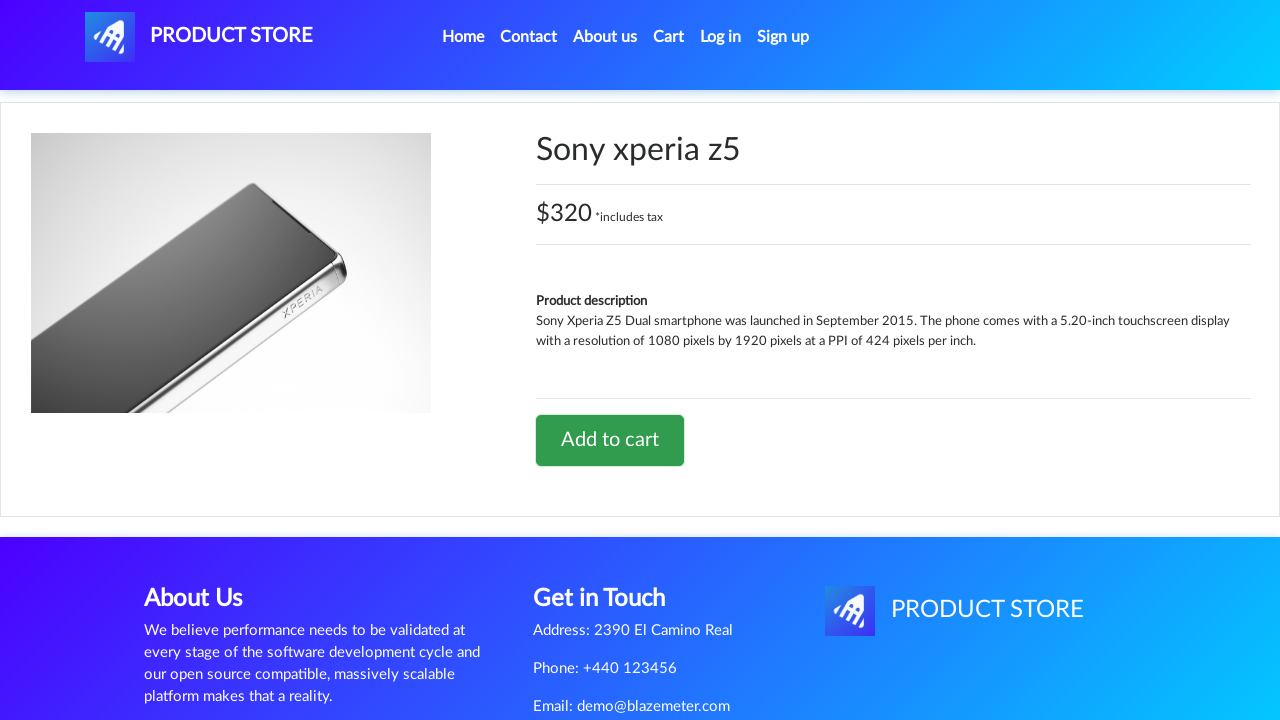

Waited for add to cart confirmation
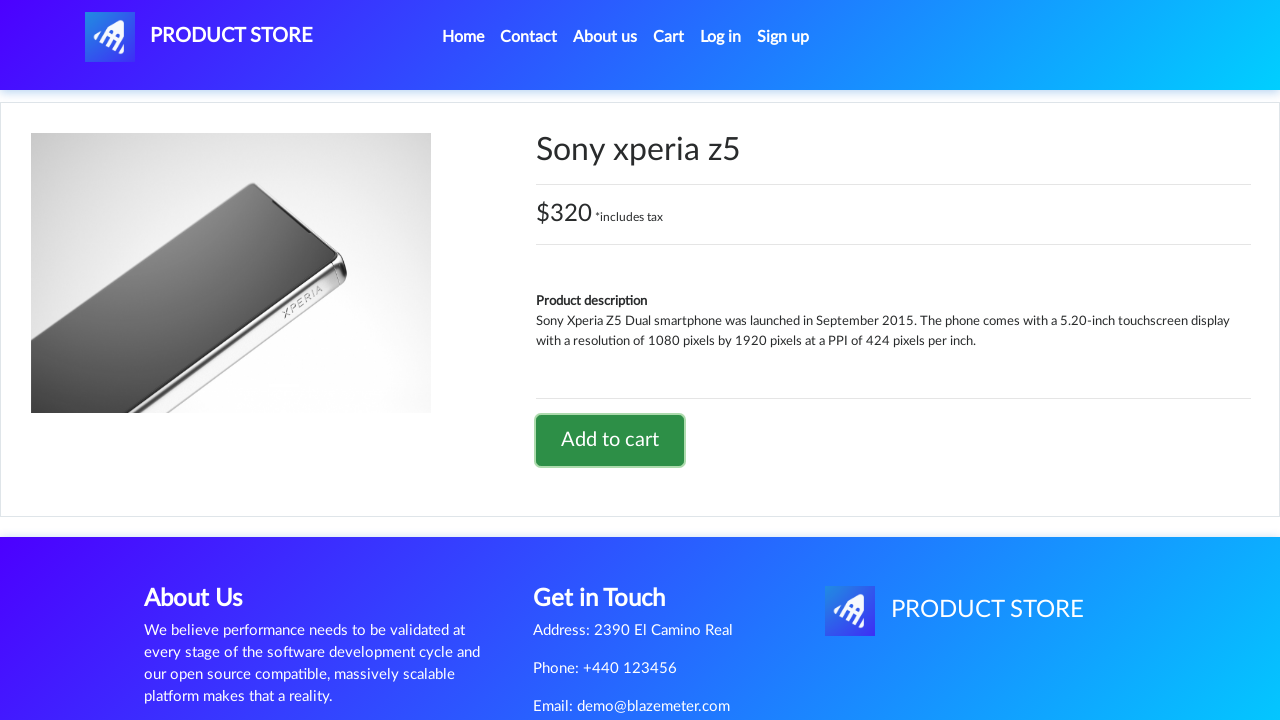

Alert dialog handler registered and accepted
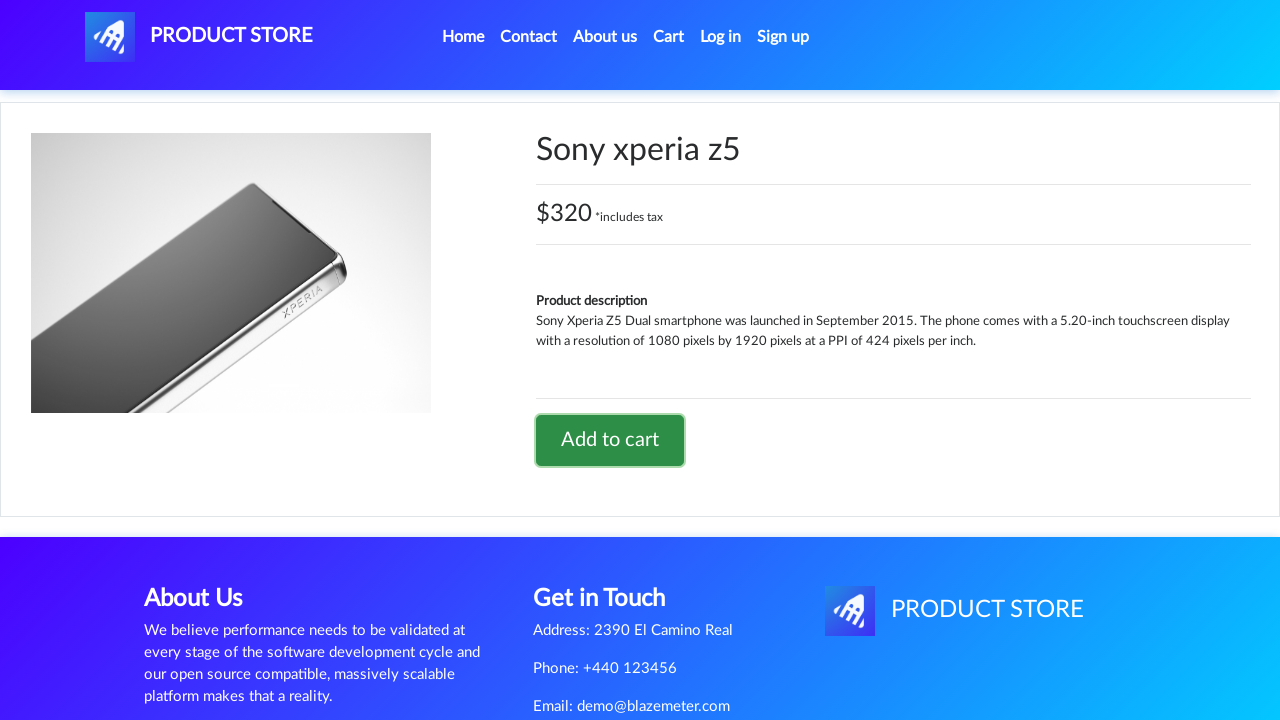

Navigated back to home page at (463, 37) on xpath=//a[.='Home (current)']
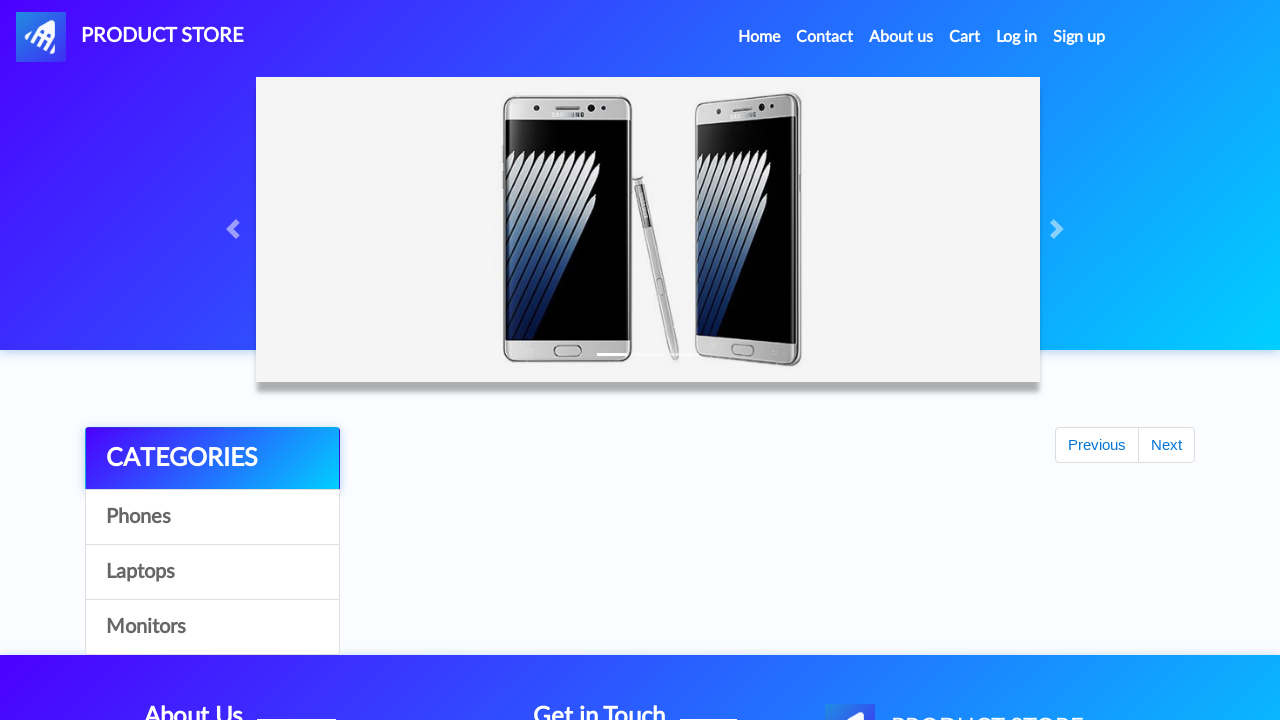

Category selector is available
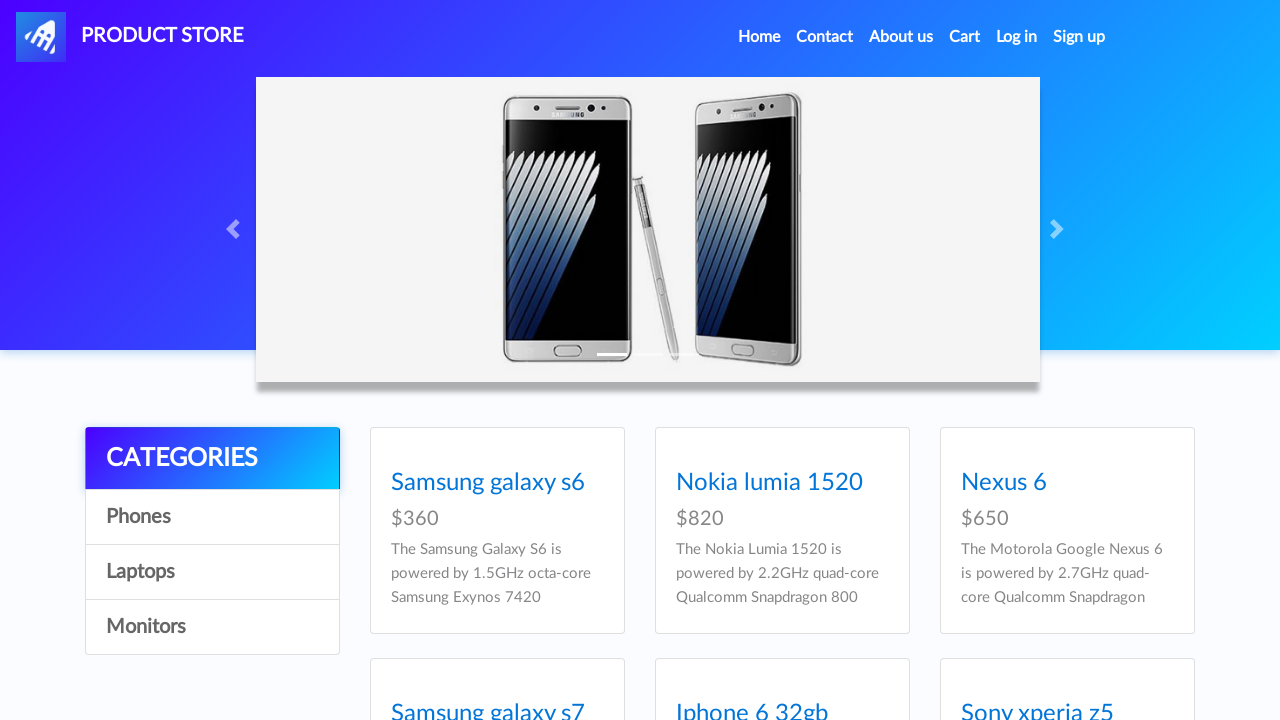

Clicked on Laptops category at (212, 572) on xpath=//a[.='Laptops']
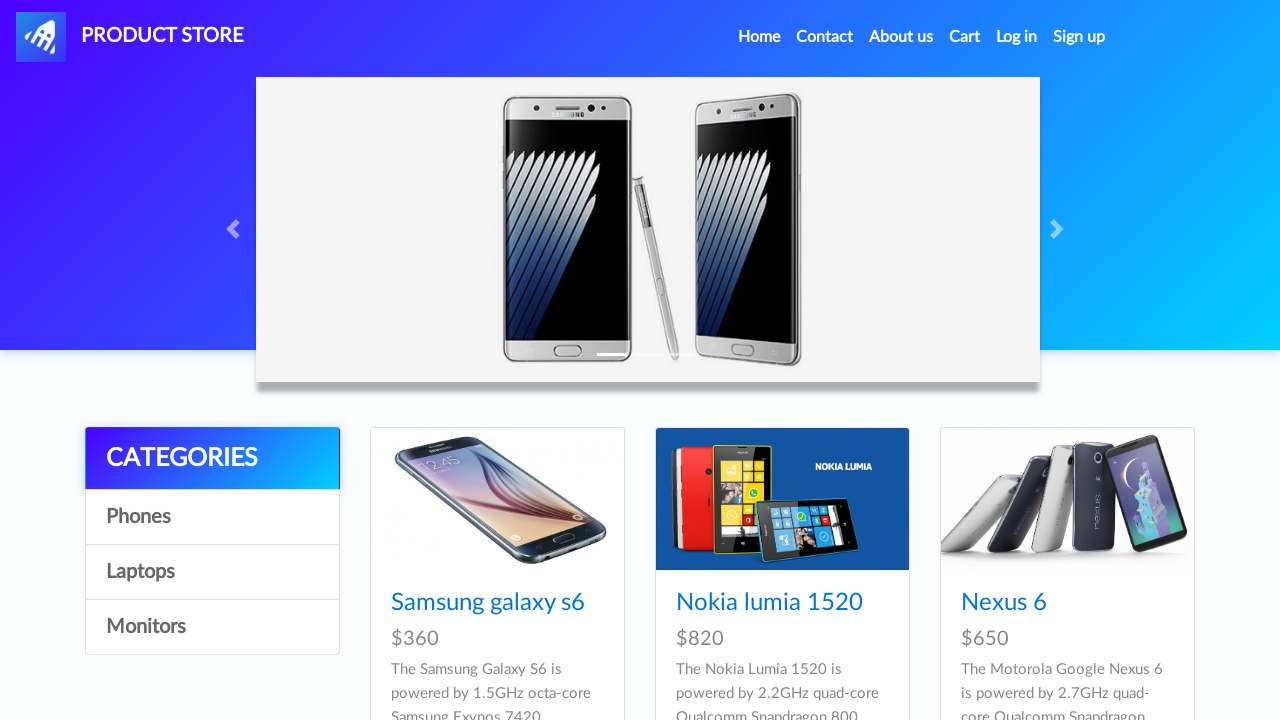

Sony vaio i5 product is visible in Laptops category
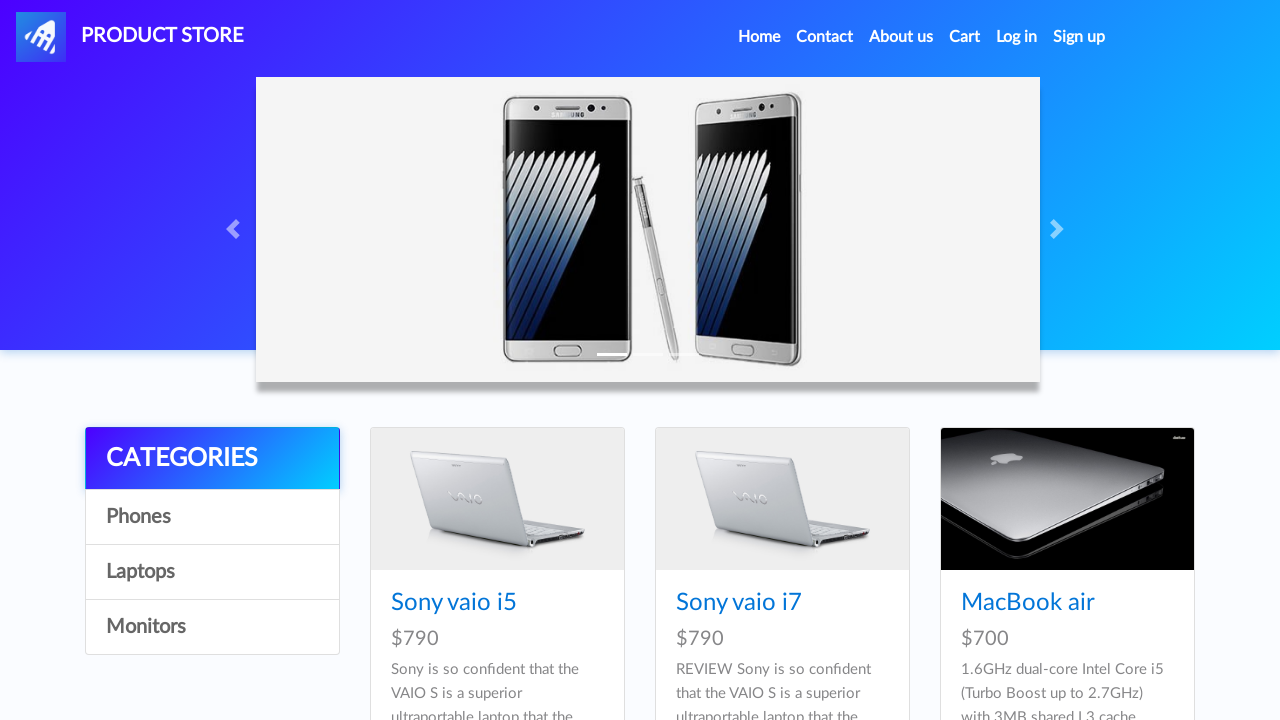

Clicked on Sony vaio i5 product at (454, 603) on xpath=//a[.='Sony vaio i5']
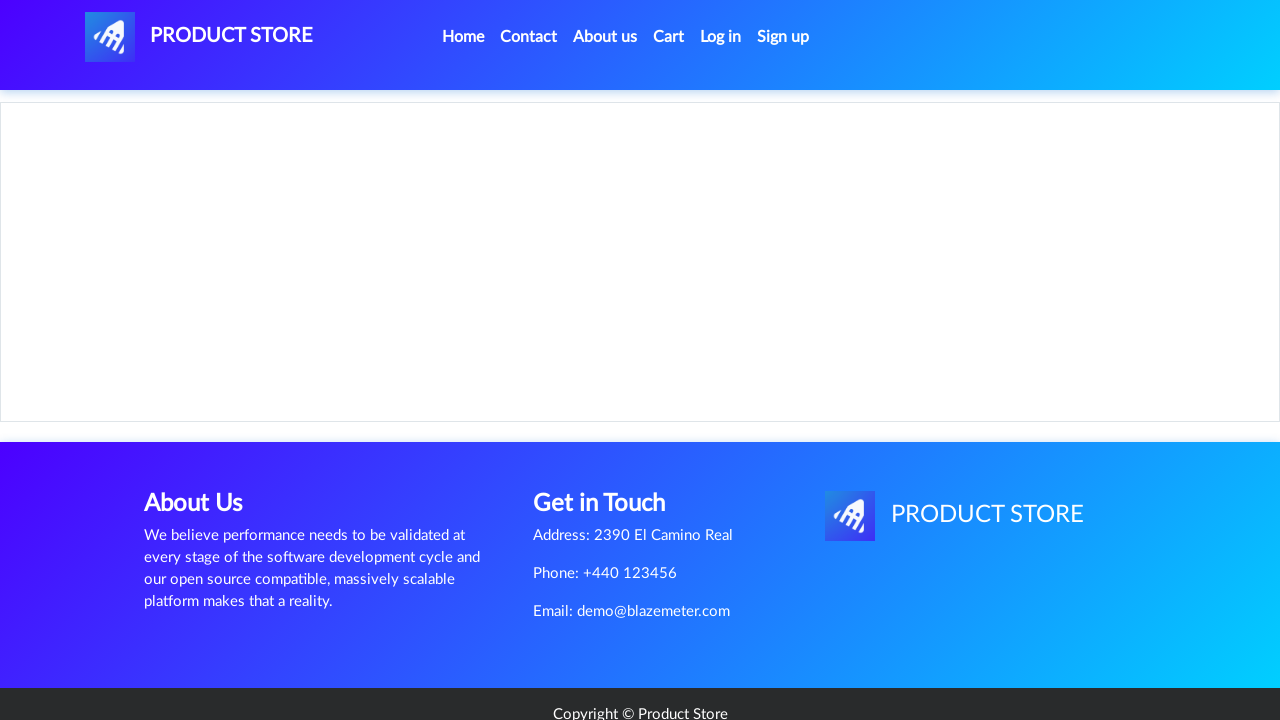

Clicked 'Add to cart' button for Sony vaio i5 at (610, 440) on xpath=//a[.='Add to cart']
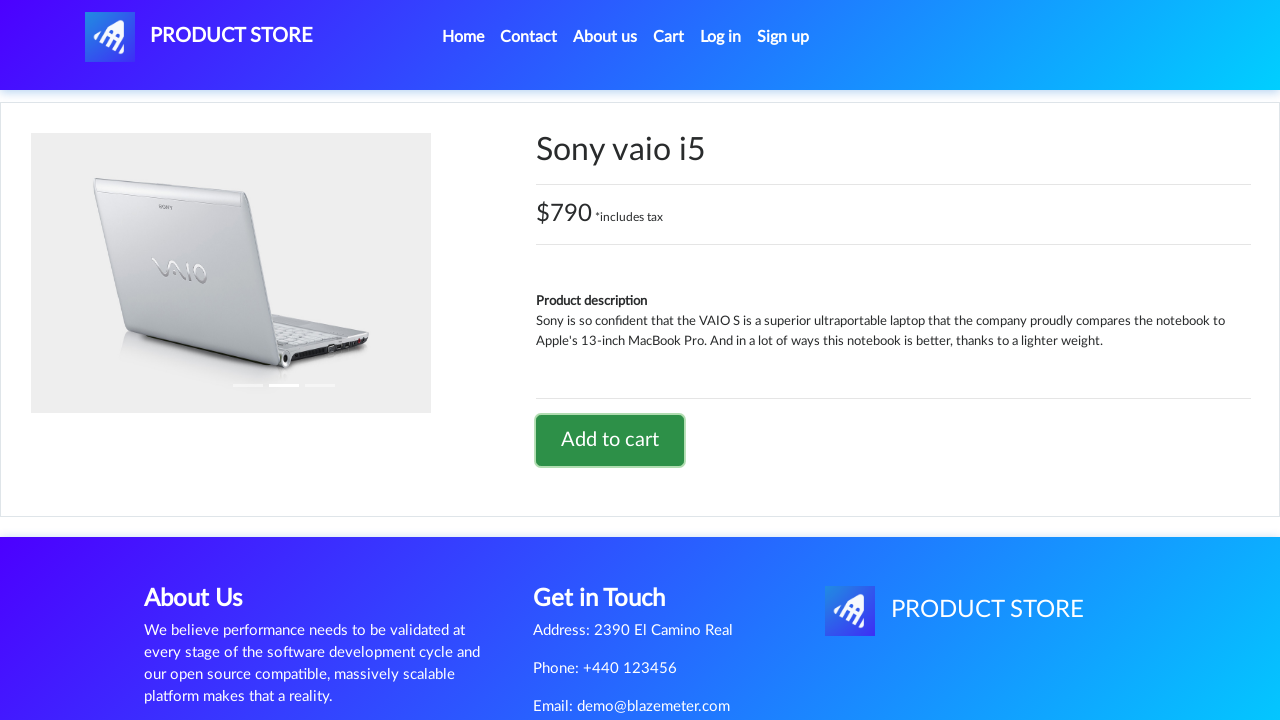

Waited for add to cart confirmation
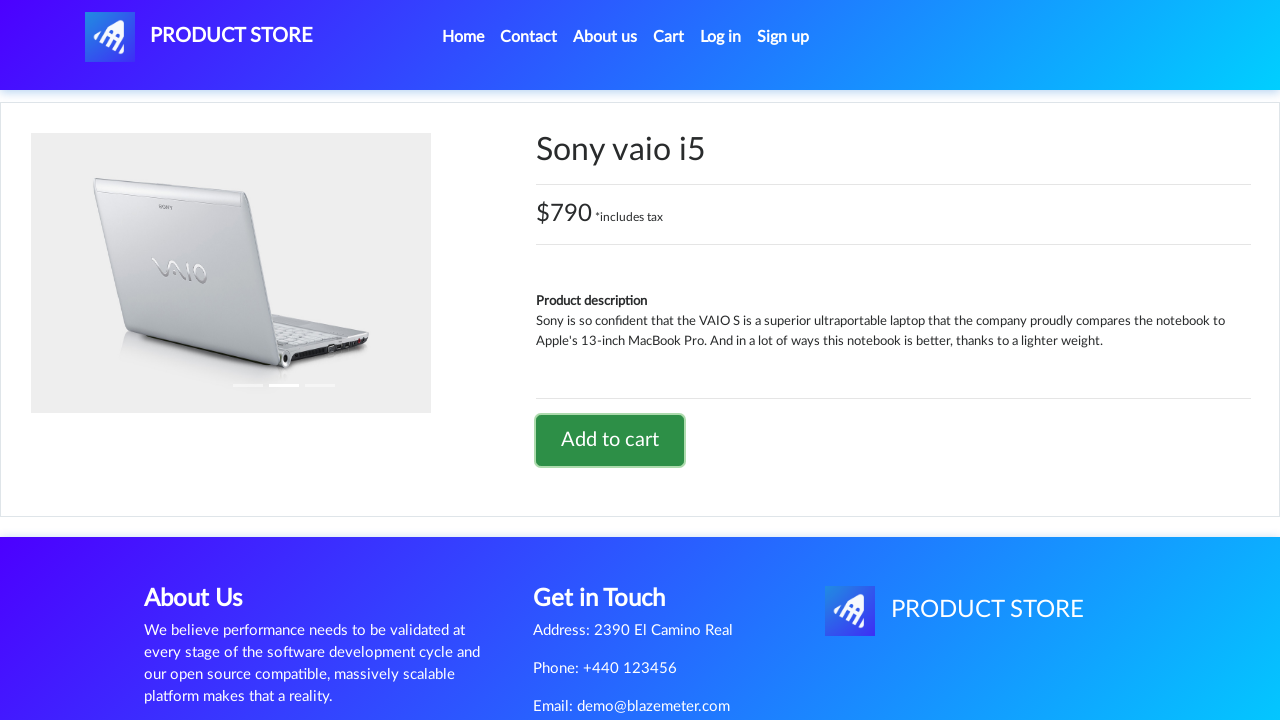

Alert dialog handler registered and accepted
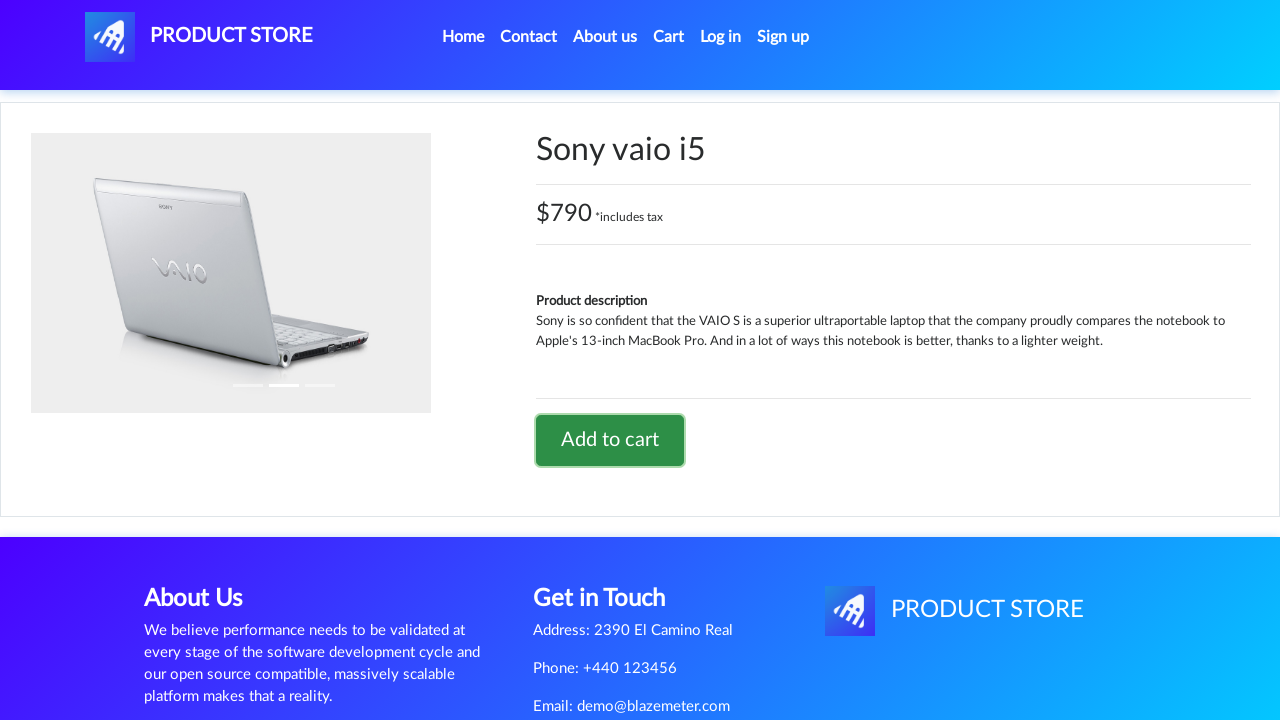

Navigated back to home page after adding all items at (463, 37) on xpath=//a[.='Home (current)']
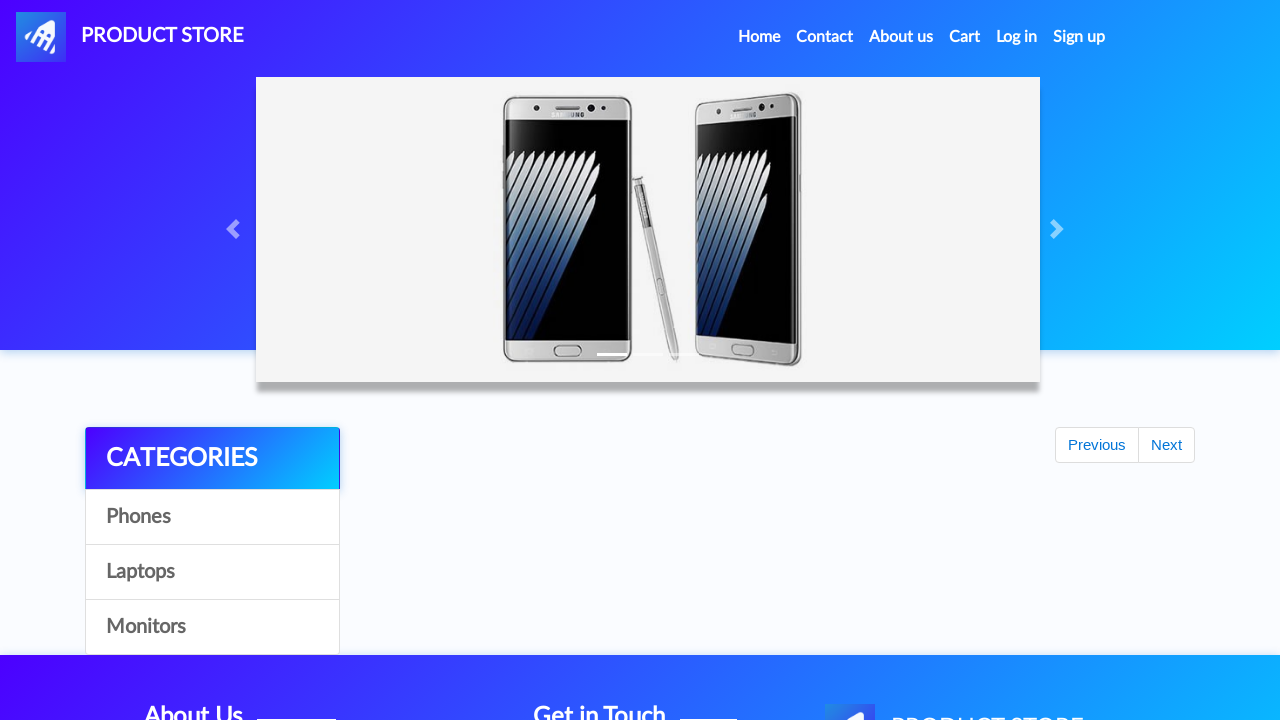

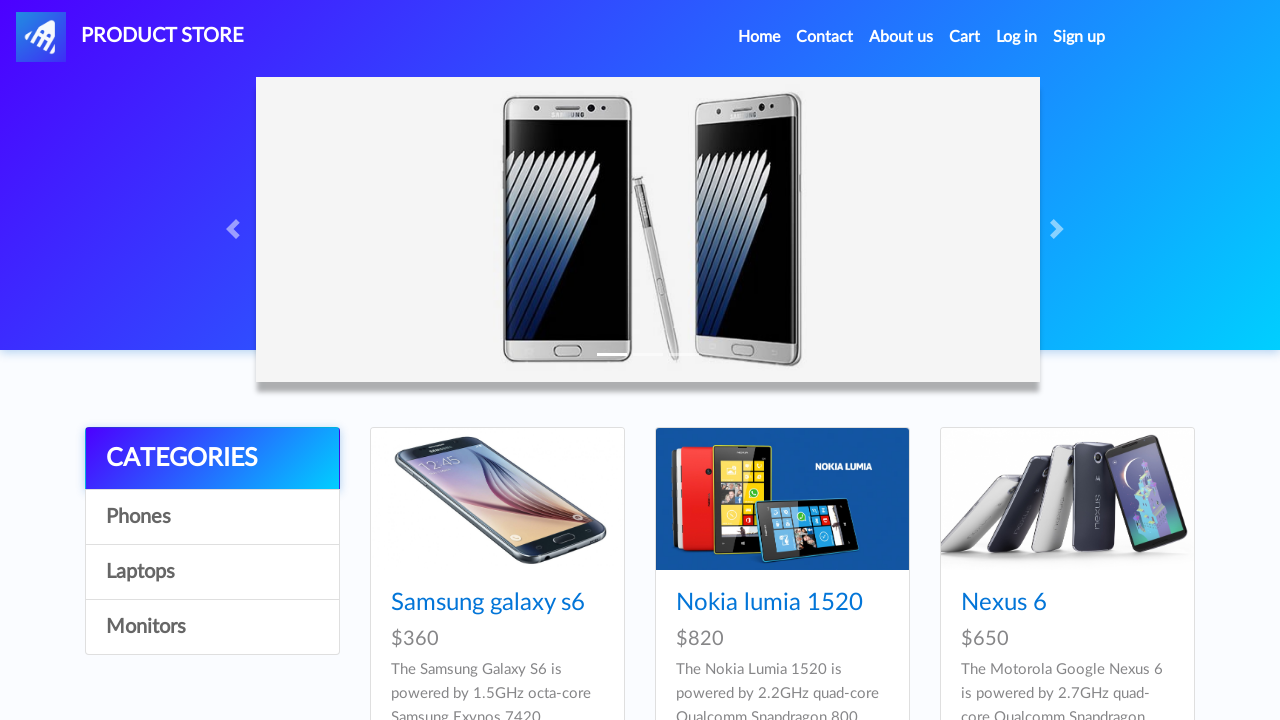